Fills the last name field using XPath with AND operator to combine multiple conditions

Starting URL: https://demo.automationtesting.in/Register.html

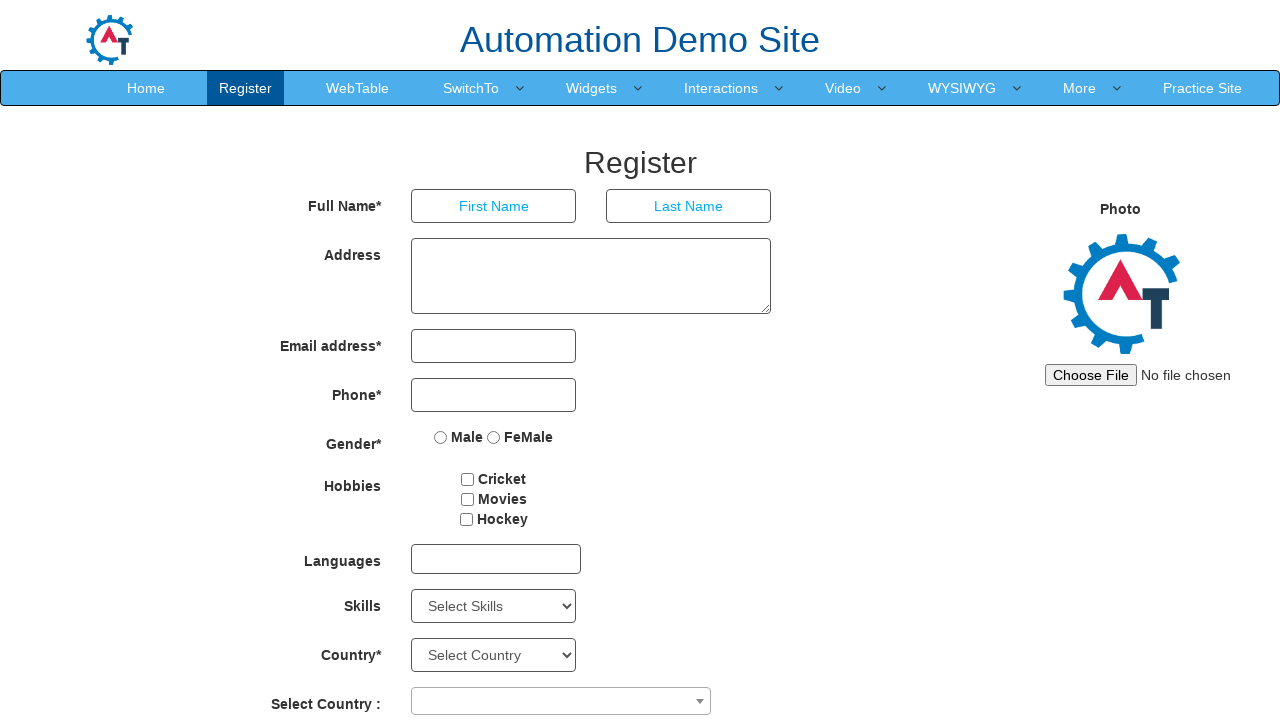

Filled last name field with 'Chincholi' using XPath with AND operator combining type and placeholder attributes on input[type='text'][placeholder='Last Name']
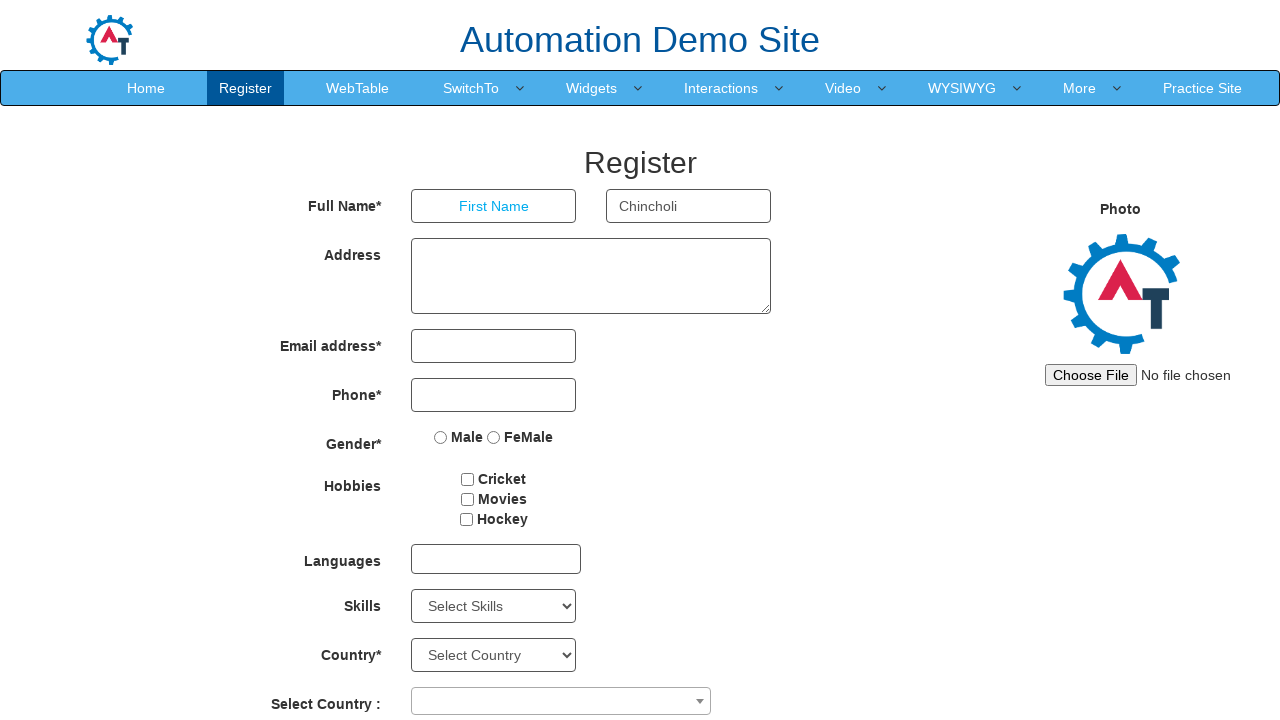

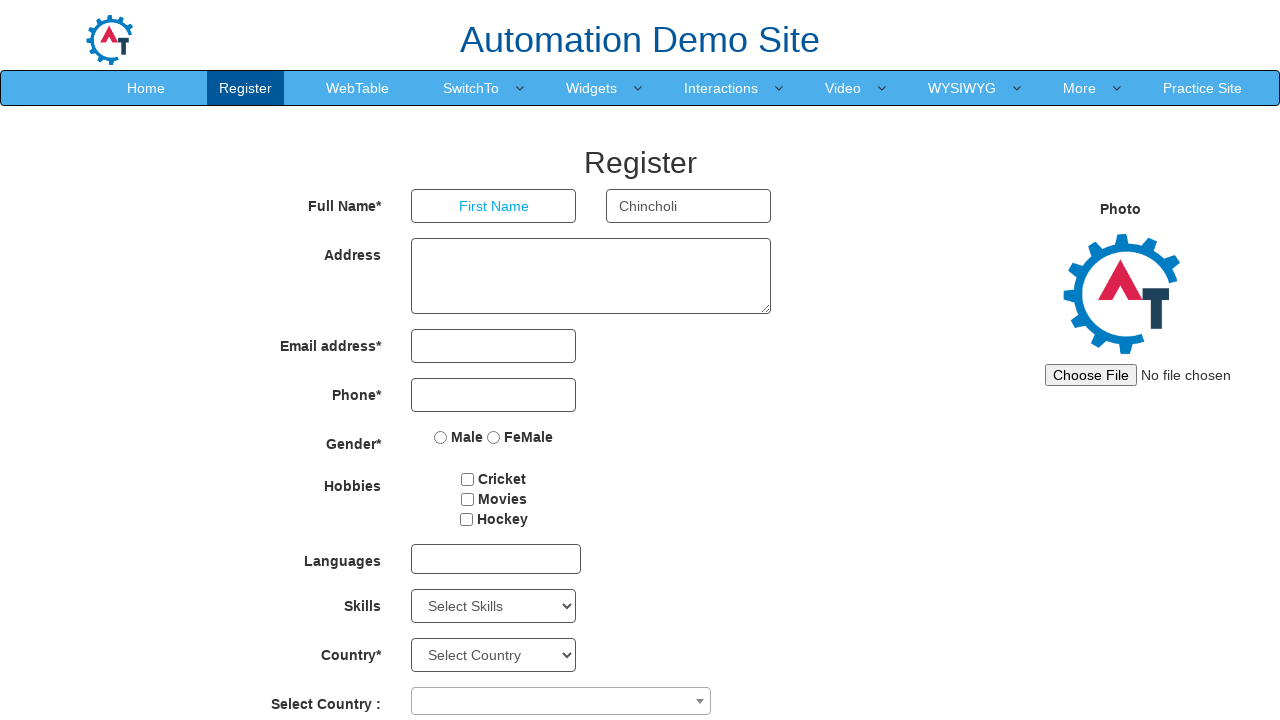